Tests multiple window handling by clicking a link that opens a new window and verifying window handles

Starting URL: https://the-internet.herokuapp.com/windows

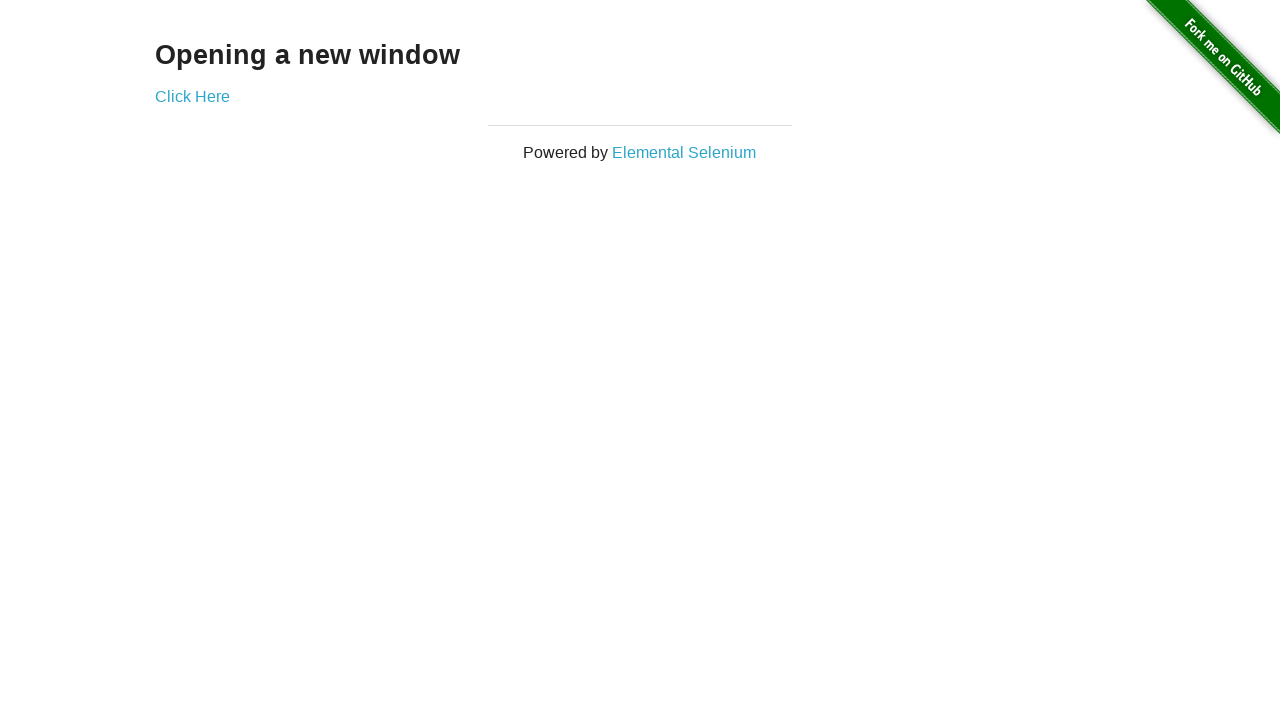

Clicked link that opens a new window at (192, 96) on xpath=//a[@target='_blank'][1]
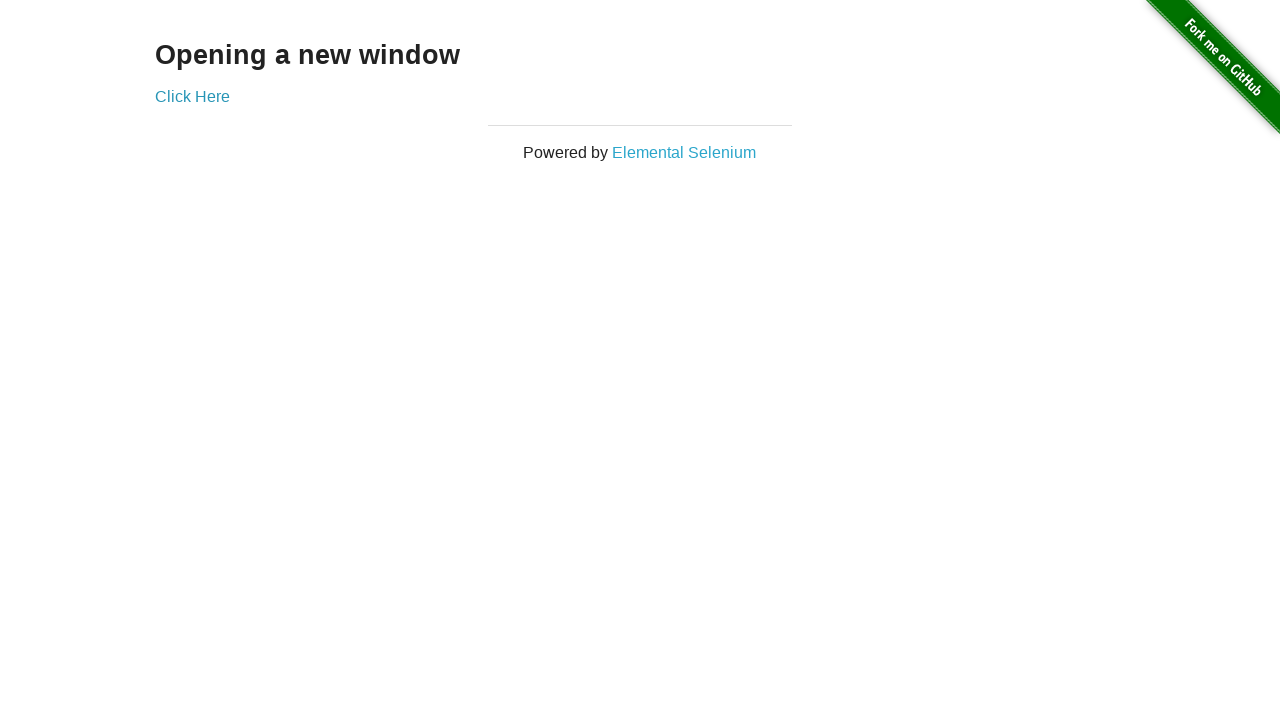

Waited for new window to open
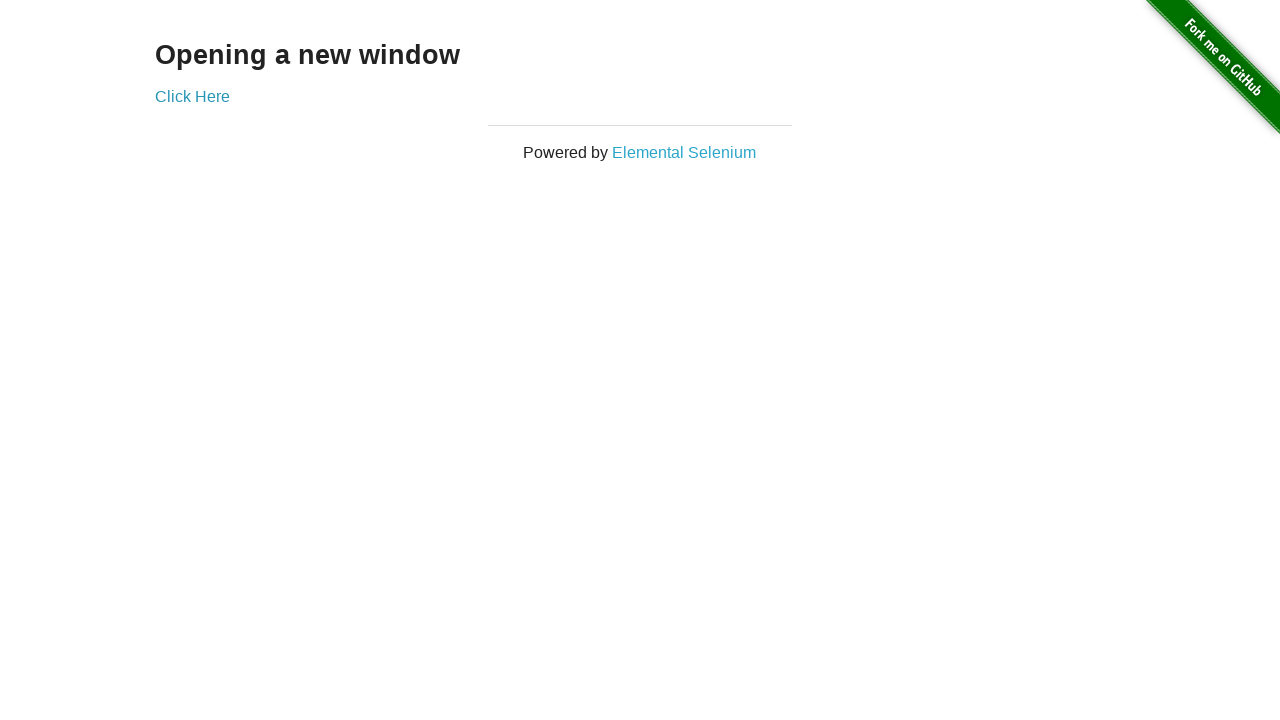

Retrieved all page handles from context
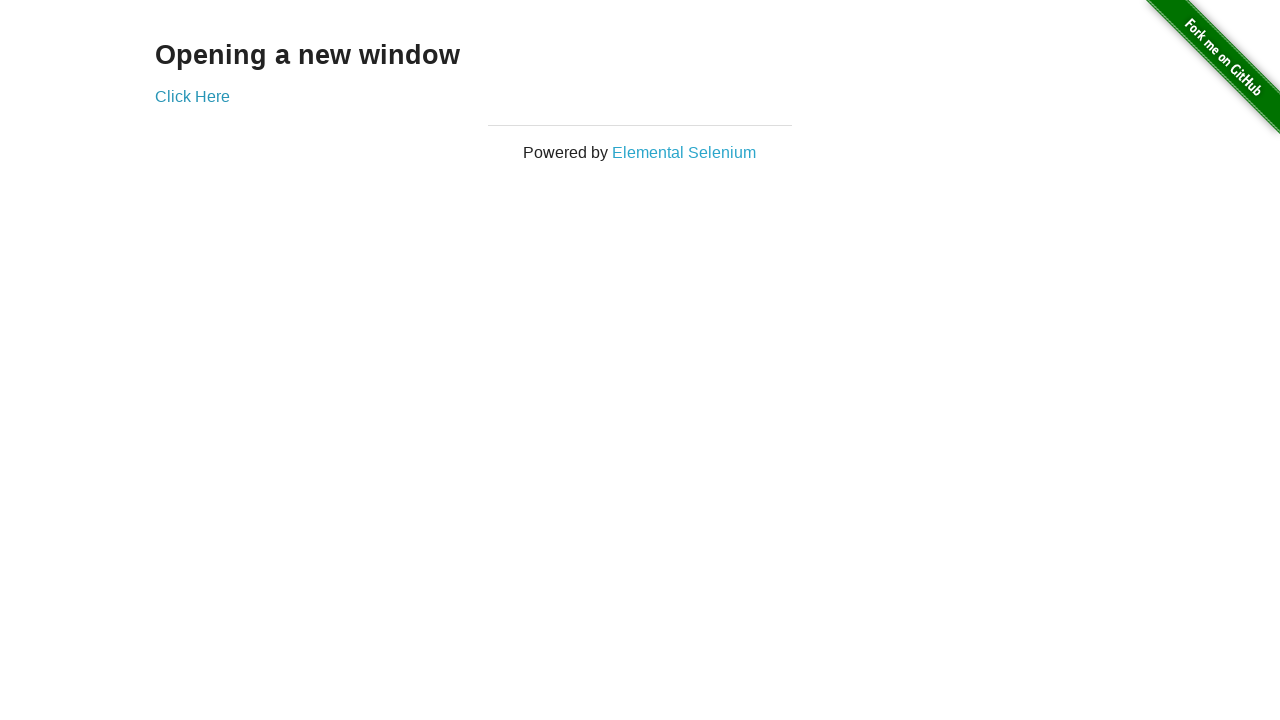

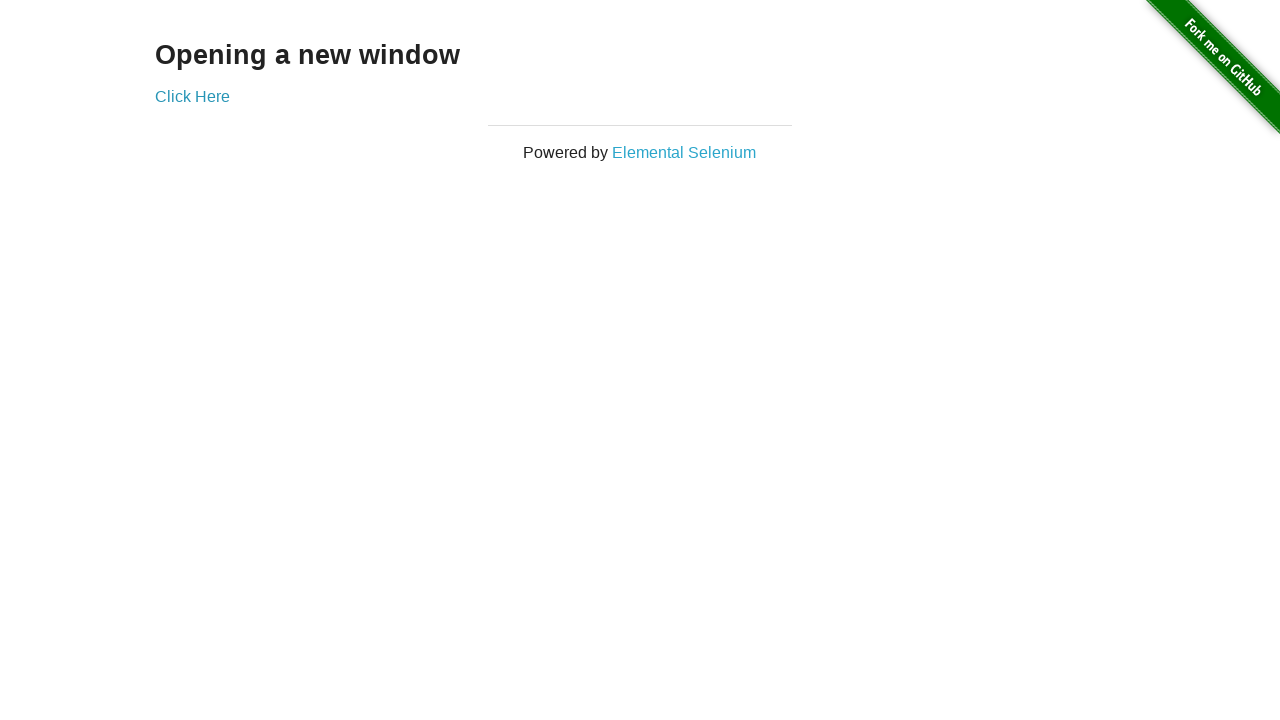